Tests screenshot functionality by verifying element visibility, hiding an element, and taking screenshots of the page

Starting URL: https://rahulshettyacademy.com/AutomationPractice/

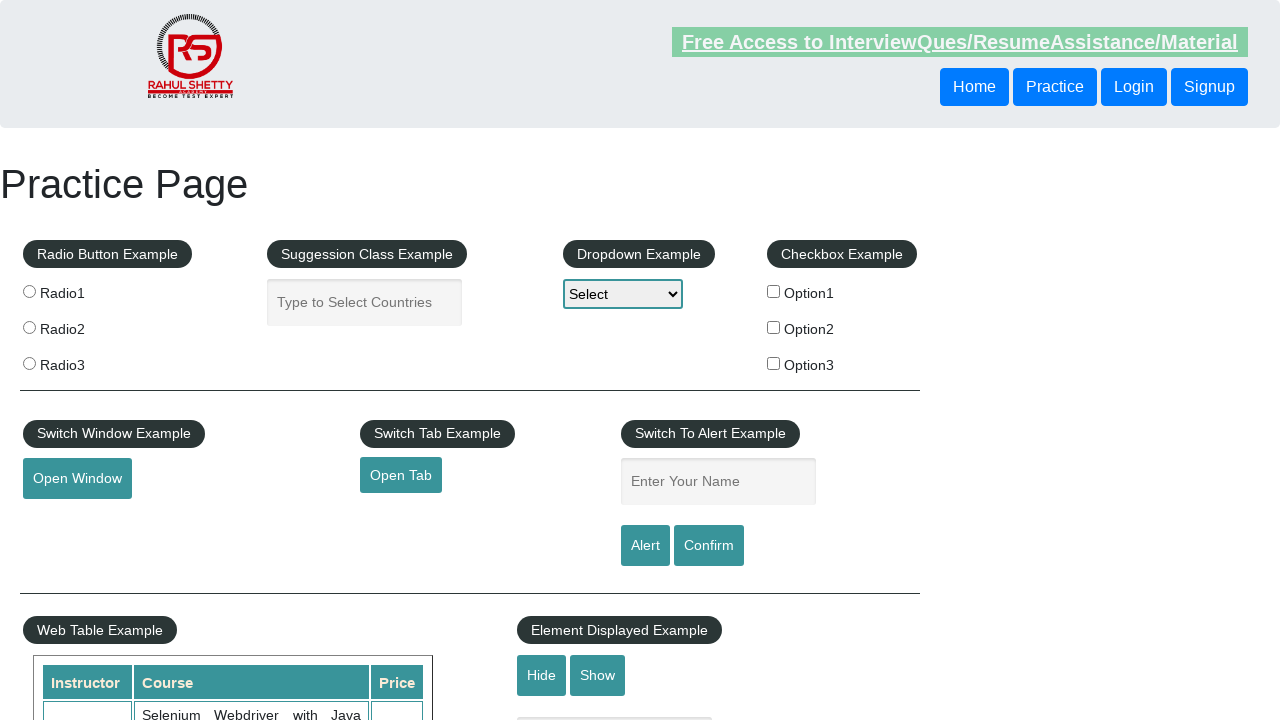

Verified text element is visible
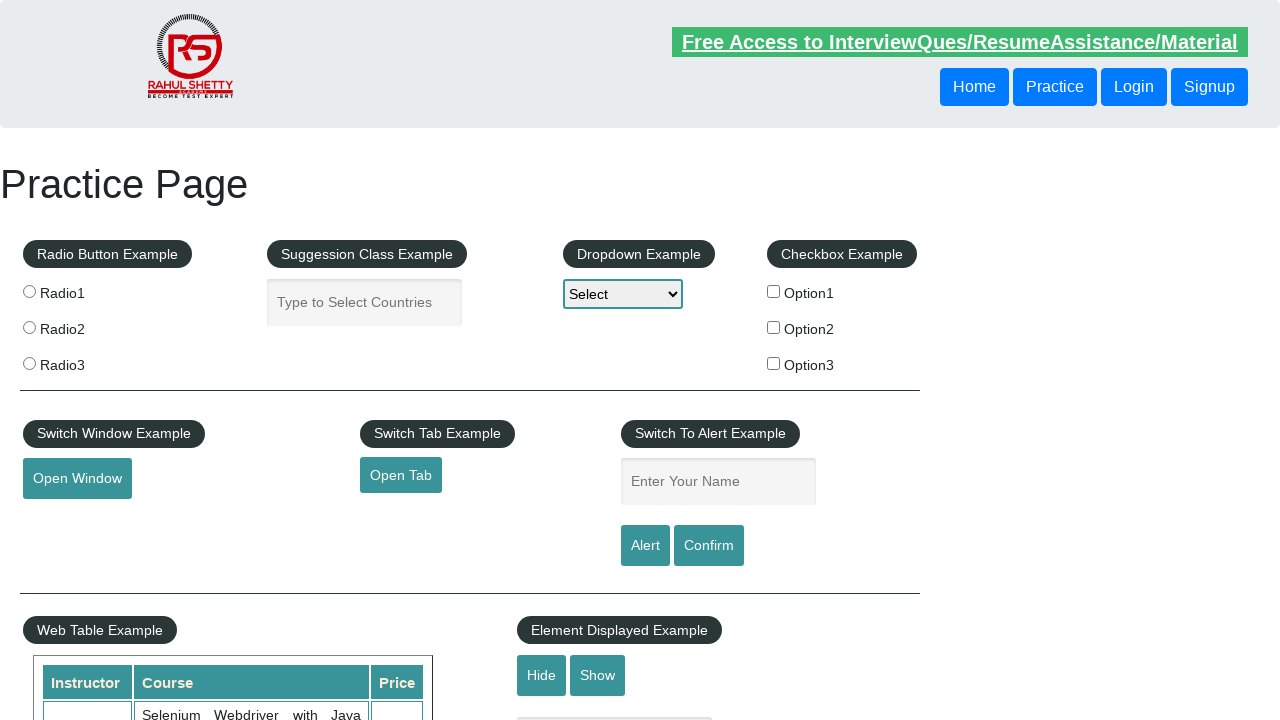

Clicked hide button to hide the text element at (542, 675) on #hide-textbox
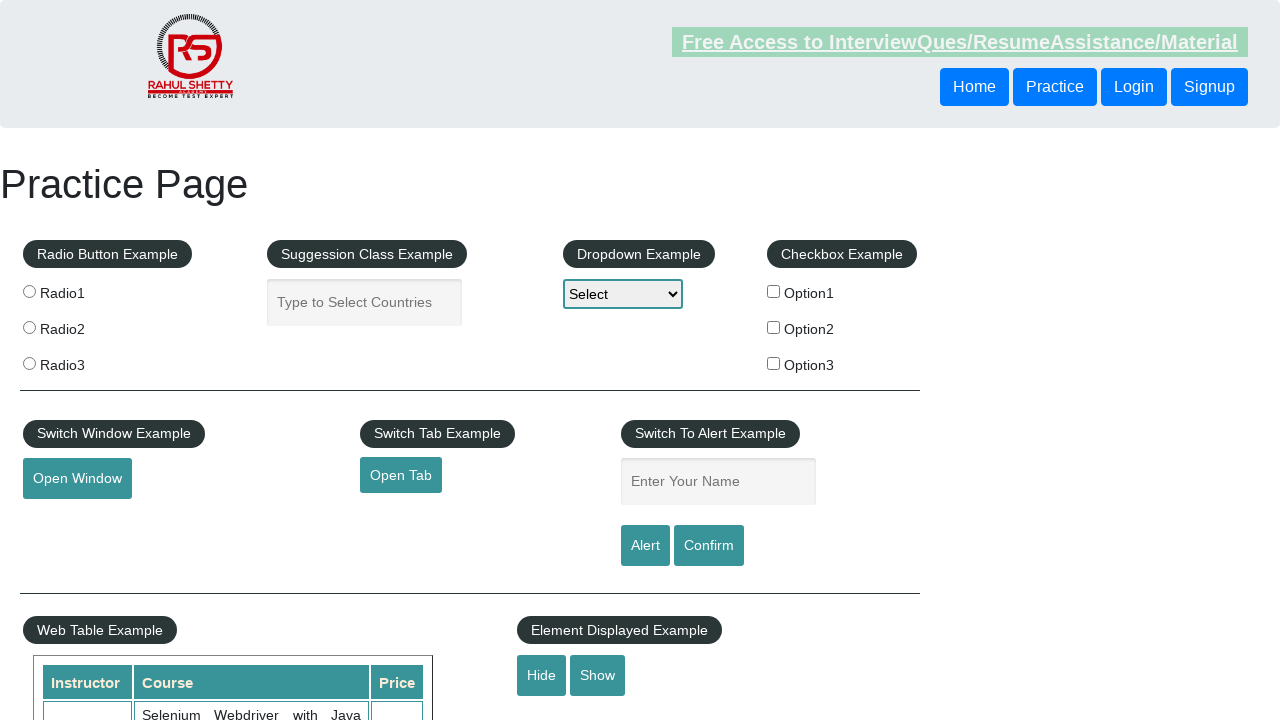

Verified text element is now hidden
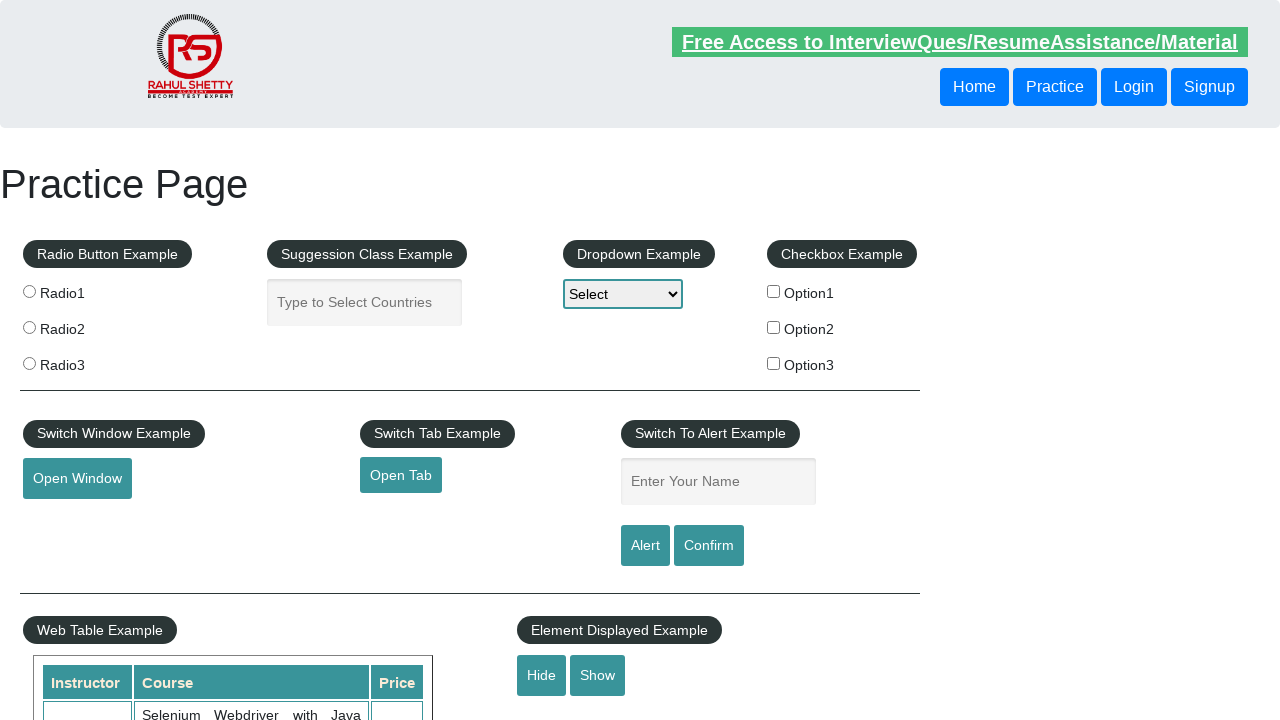

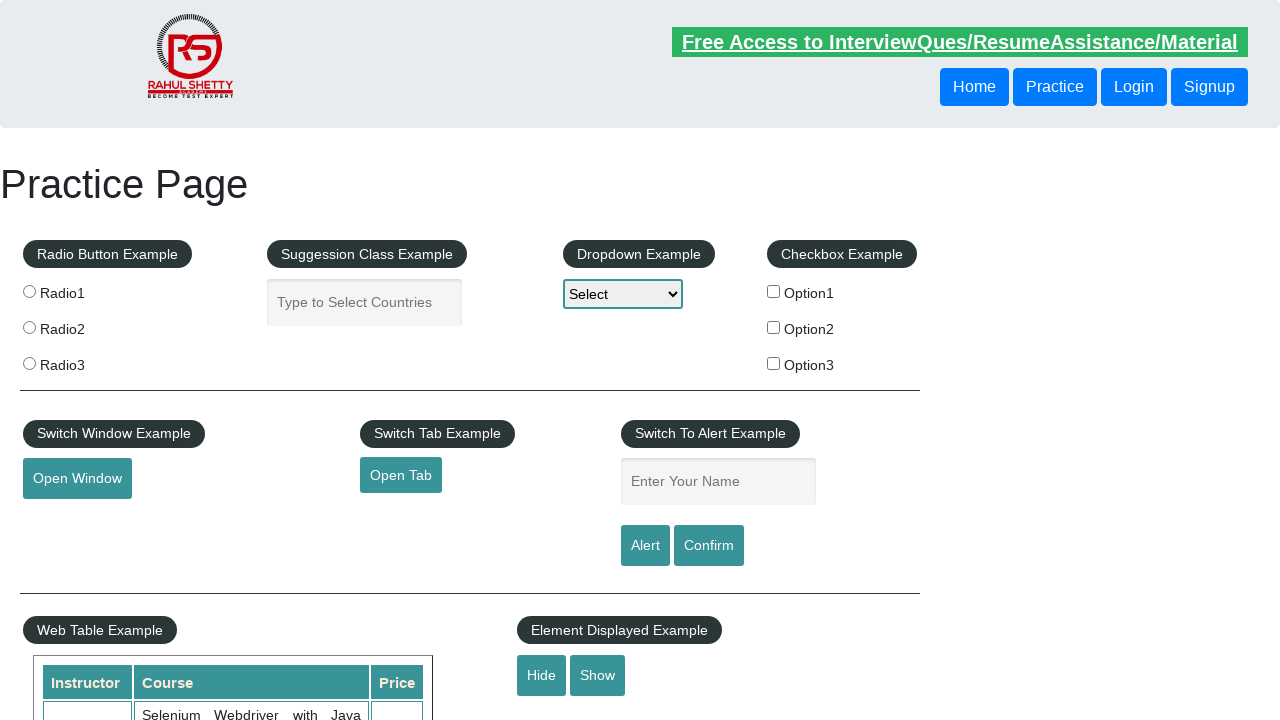